Tests search functionality on a practice automation website by entering a search query and submitting with the Enter key

Starting URL: http://practice.automationtesting.in/

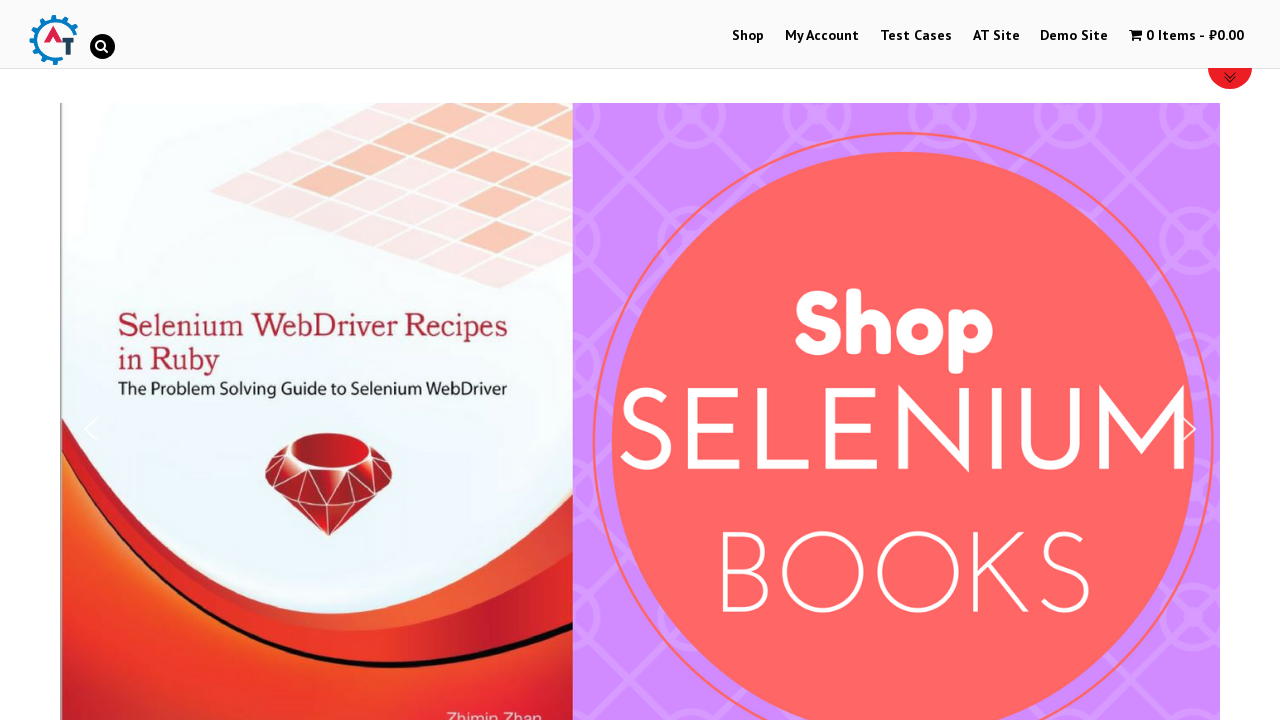

Filled search field with 'Hello, world' on input[name='s']
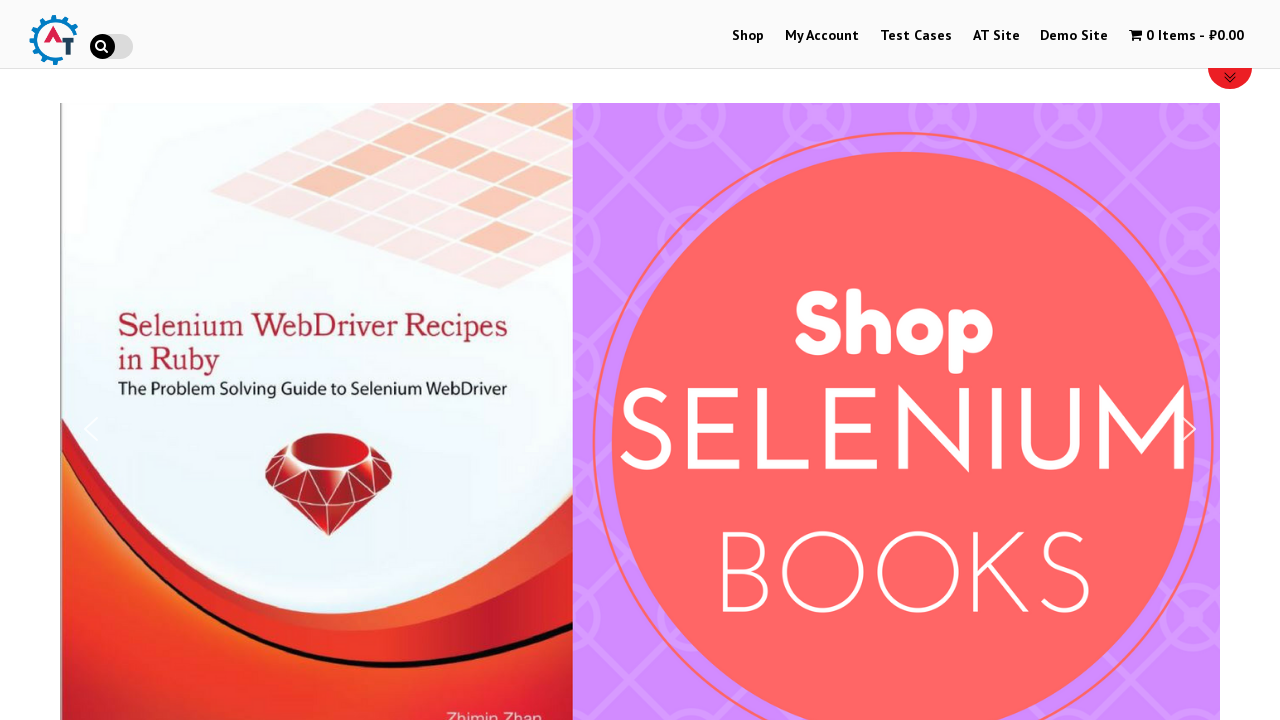

Submitted search by pressing Enter key on input[name='s']
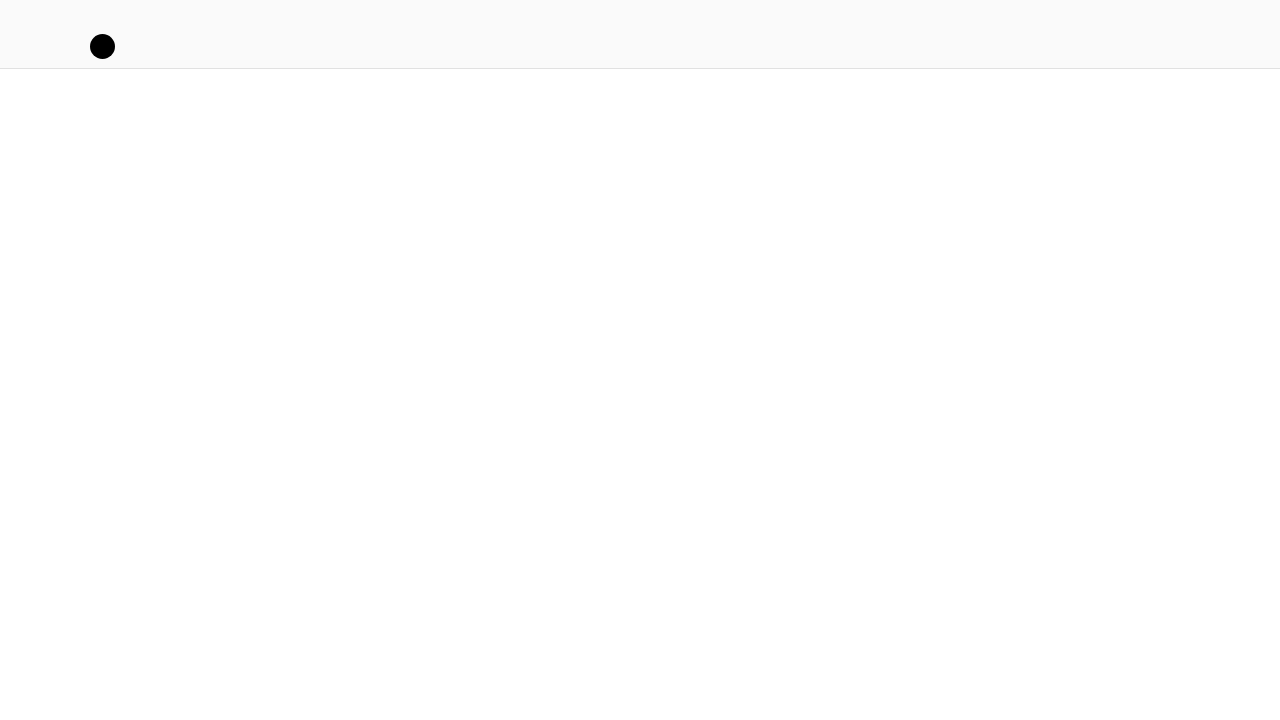

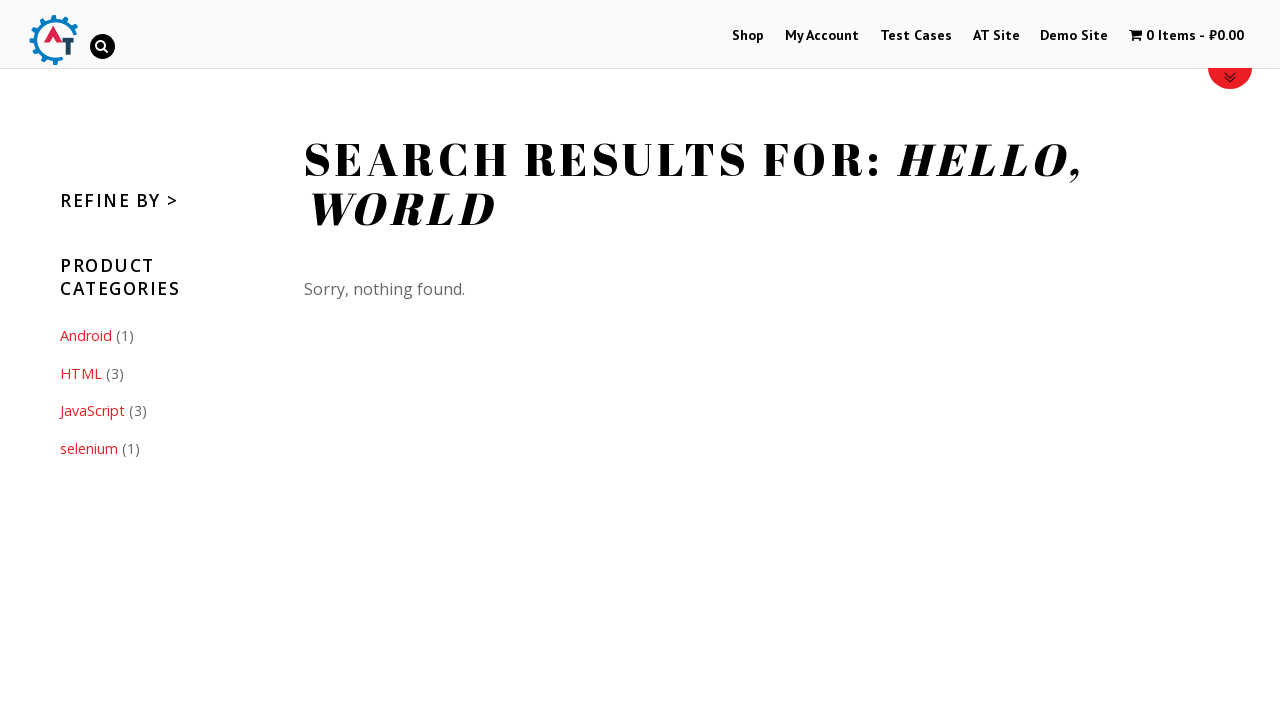